Navigates to a tutorial website and verifies the page loads successfully by checking the page title

Starting URL: https://www.hyrtutorials.com/

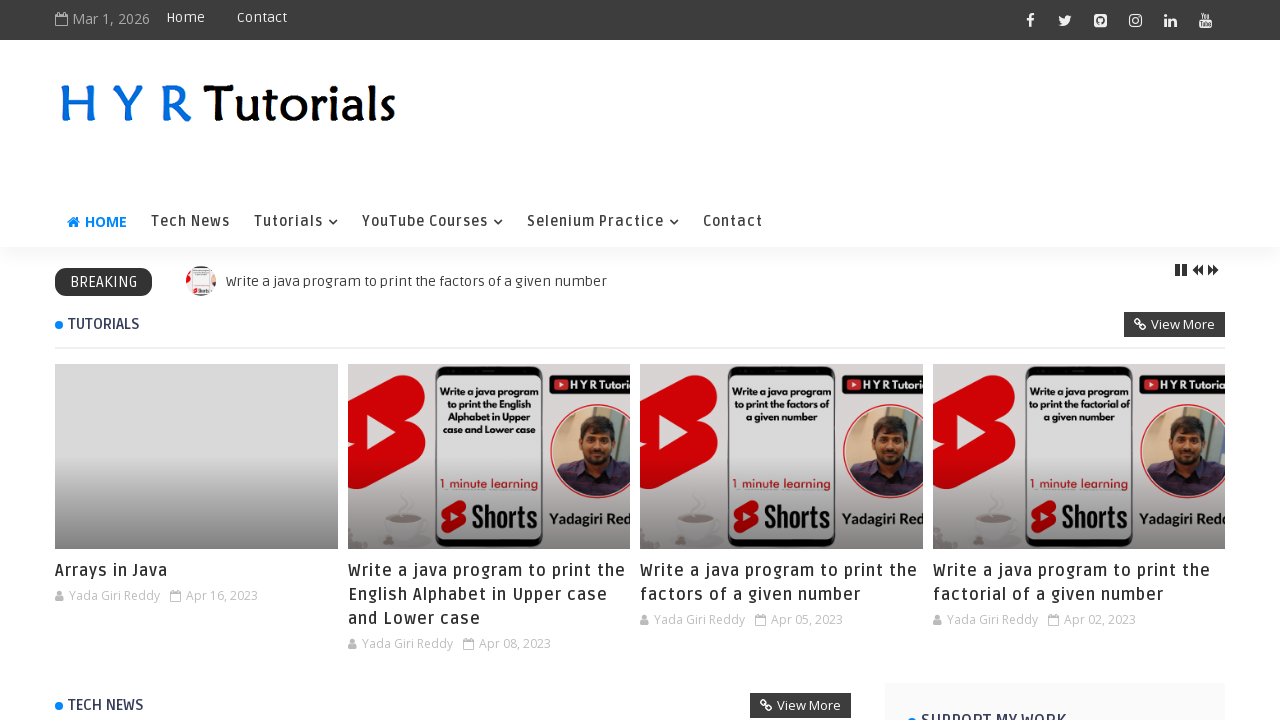

Waited for page to reach domcontentloaded state
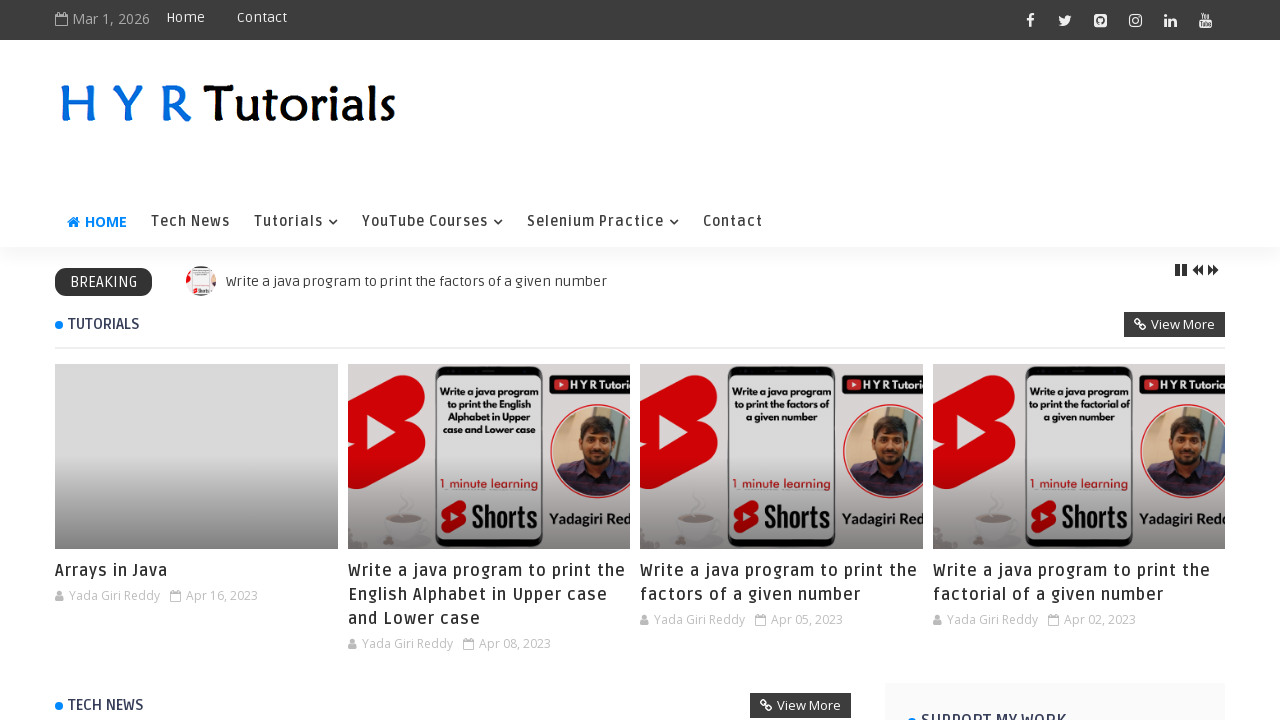

Retrieved page title to verify successful page load
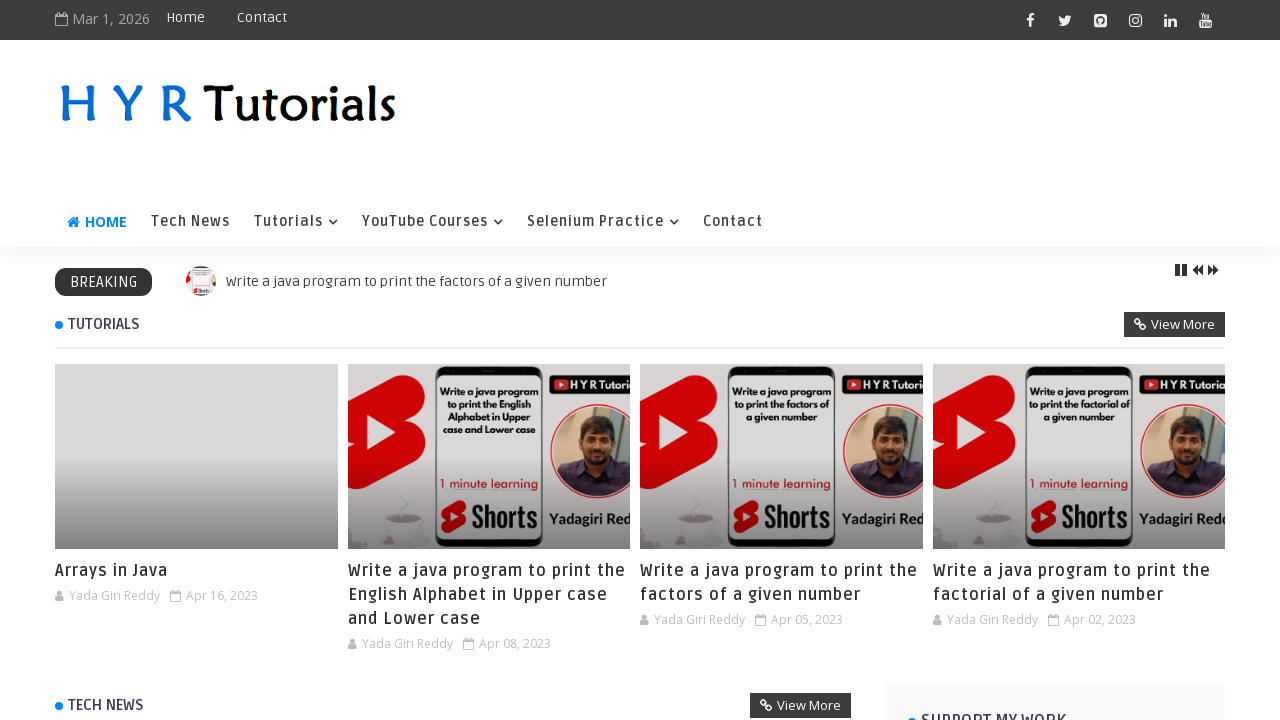

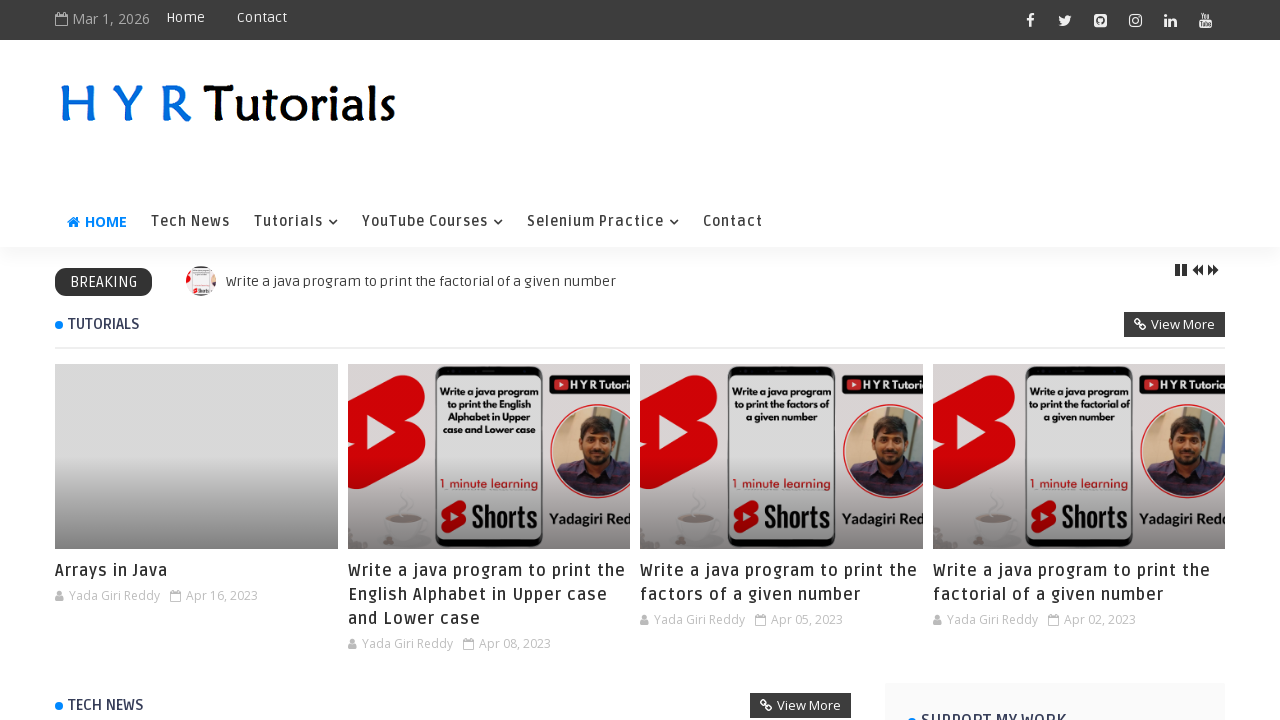